Verifies that the Flipkart homepage loads successfully and retrieves the page title to check if it contains more than 10 characters

Starting URL: https://www.flipkart.com/

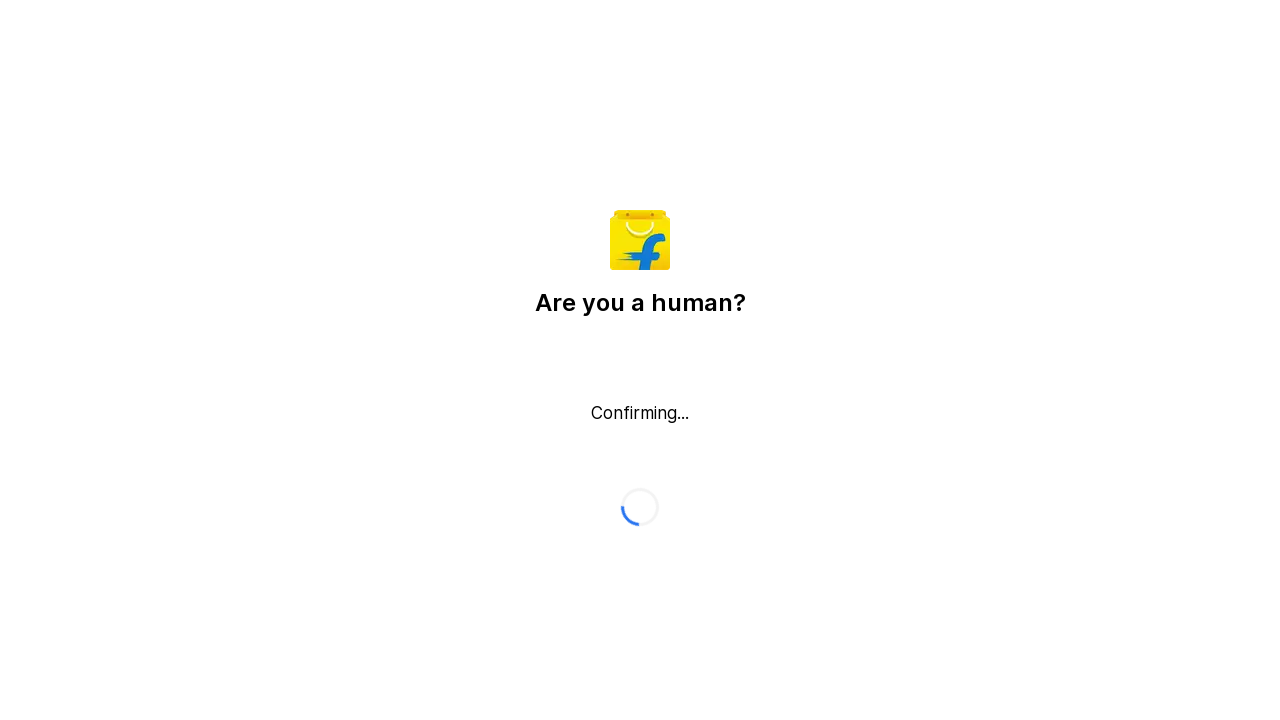

Set viewport size to 1920x1080
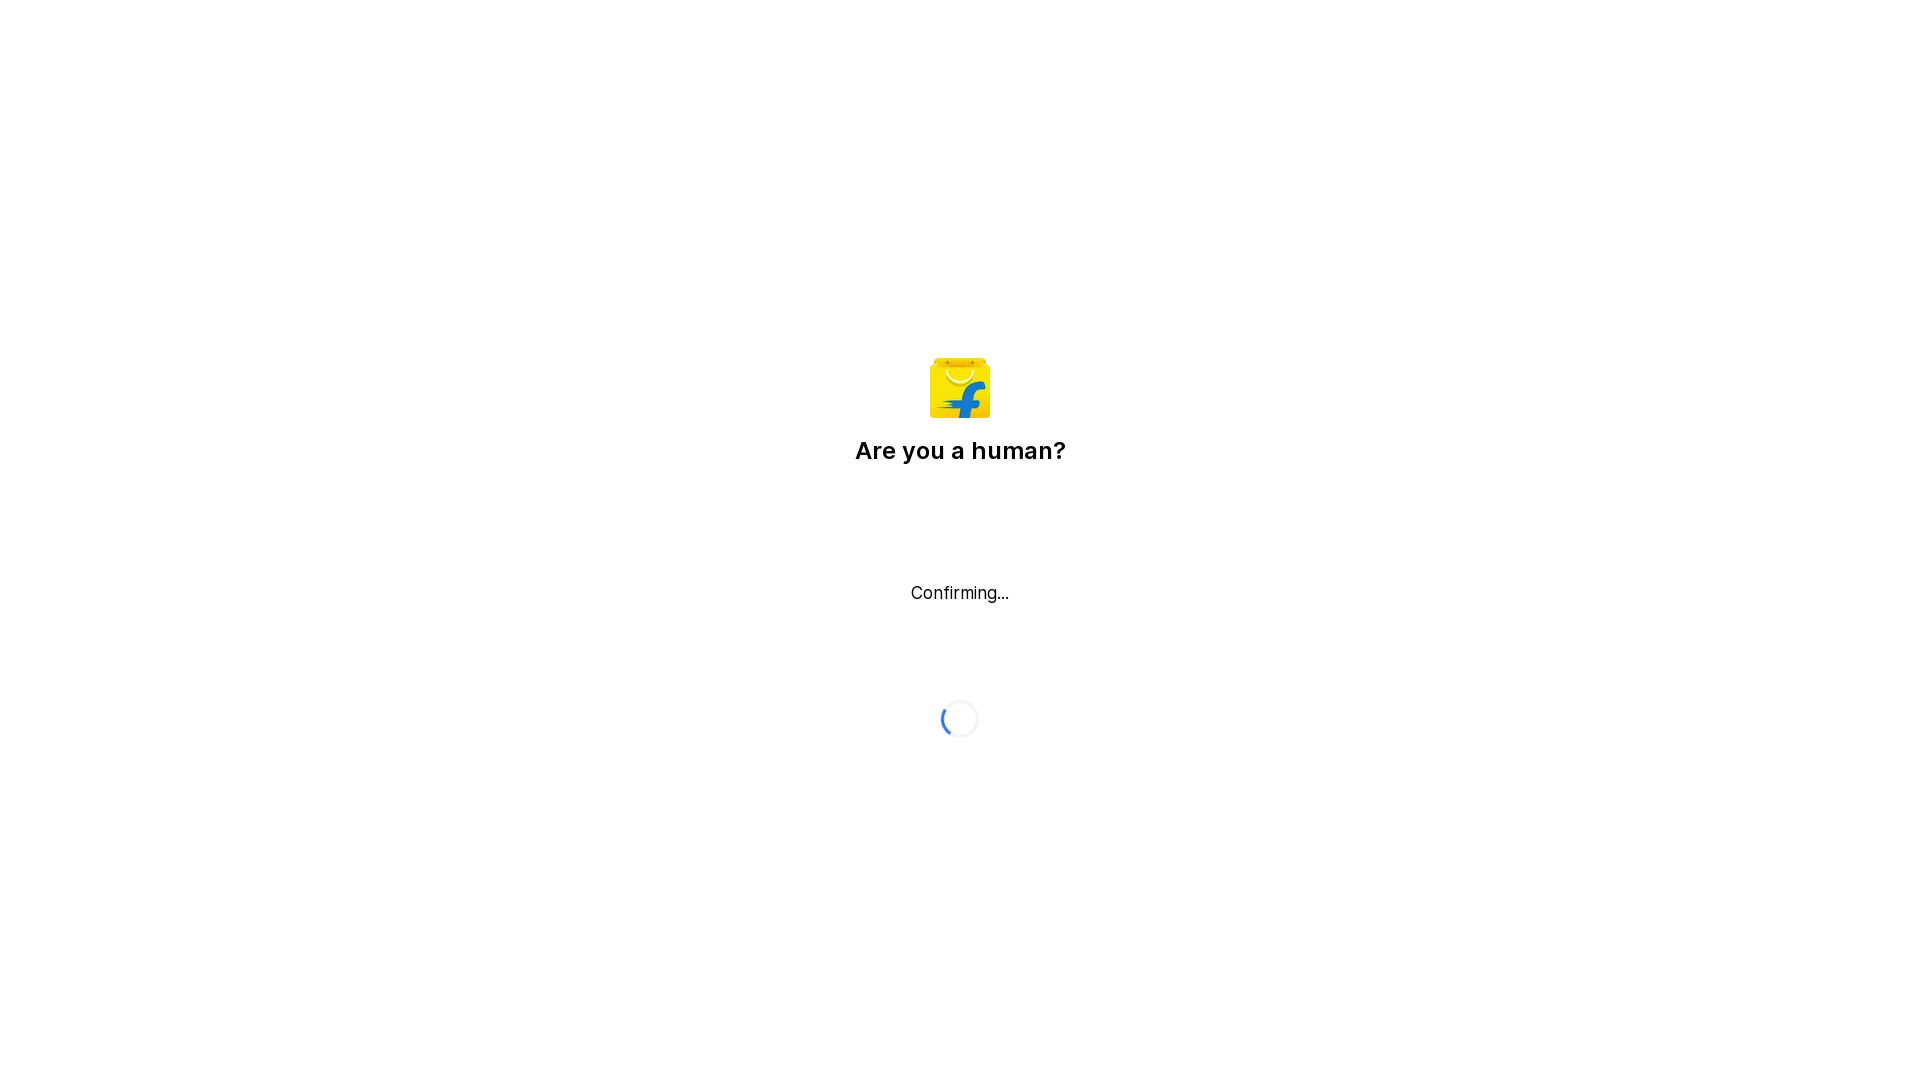

Waited for DOM content to load
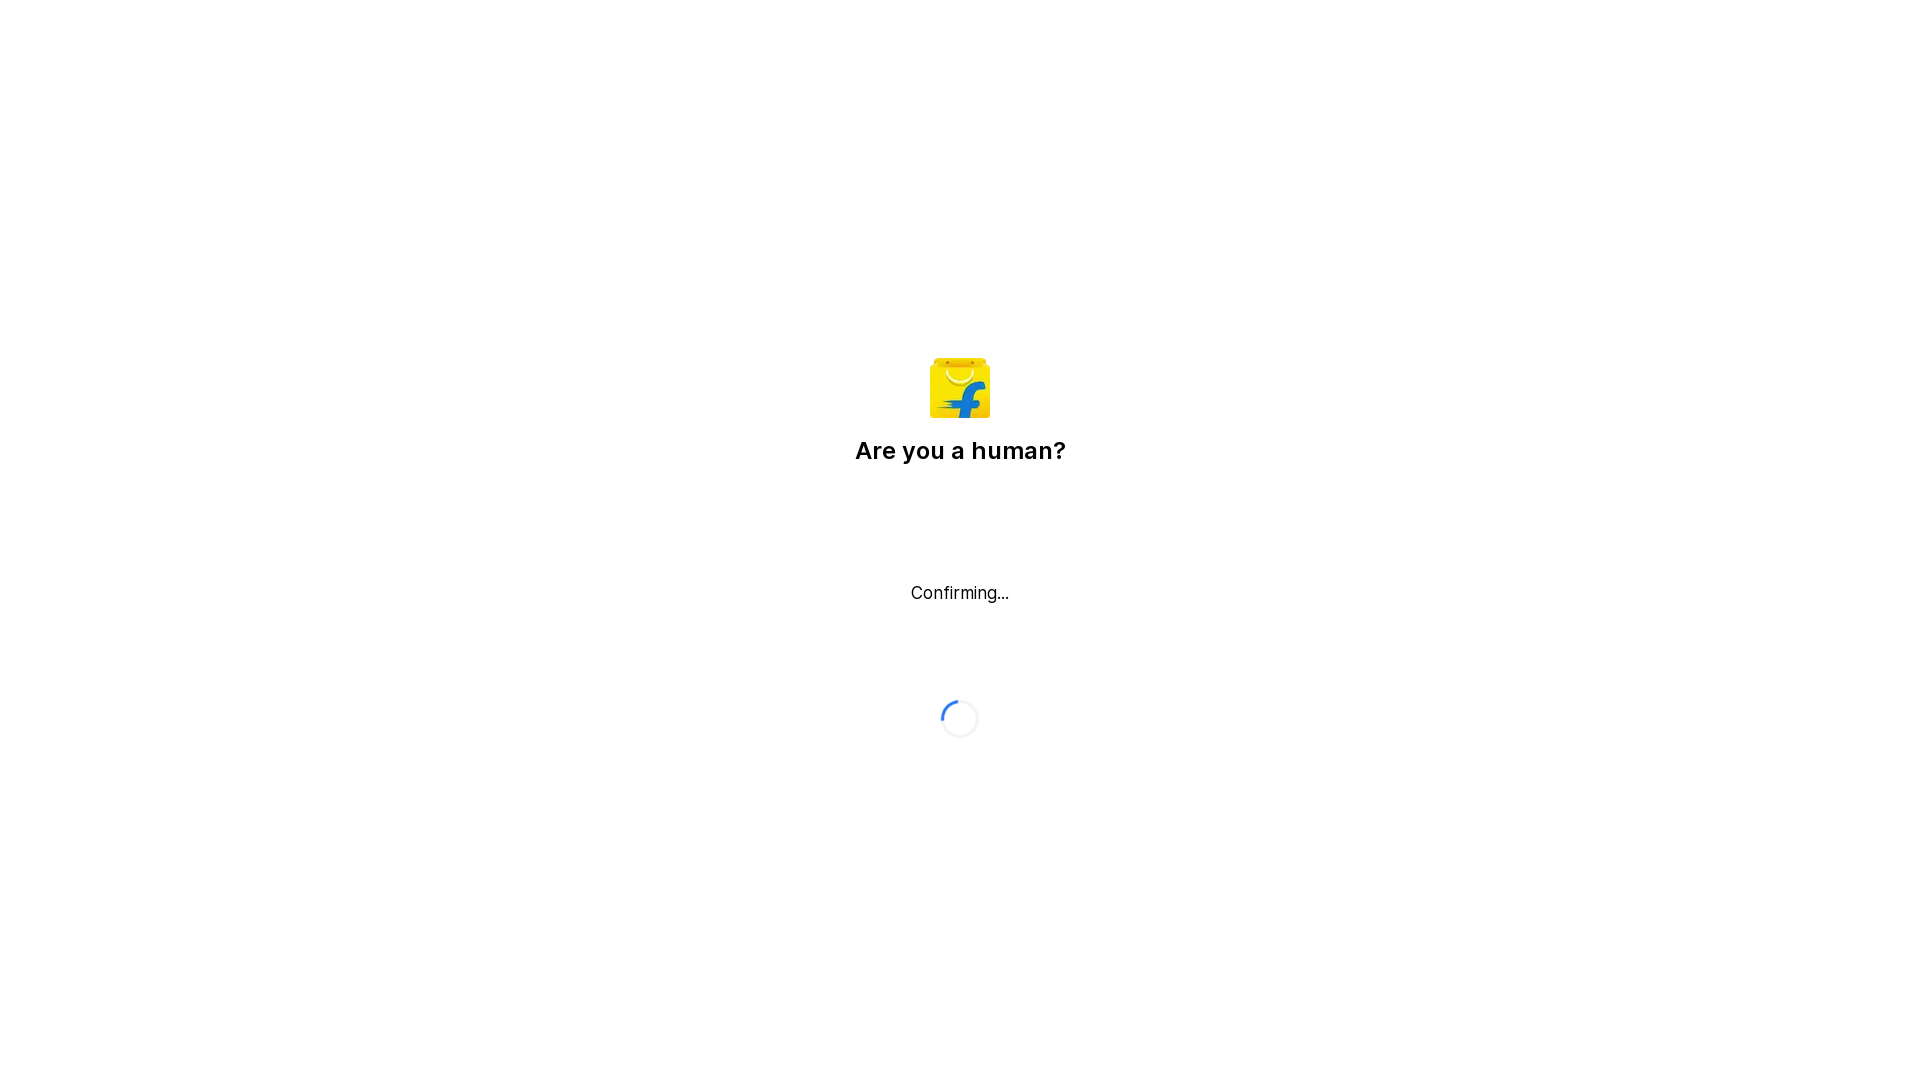

Retrieved page title: Flipkart reCAPTCHA
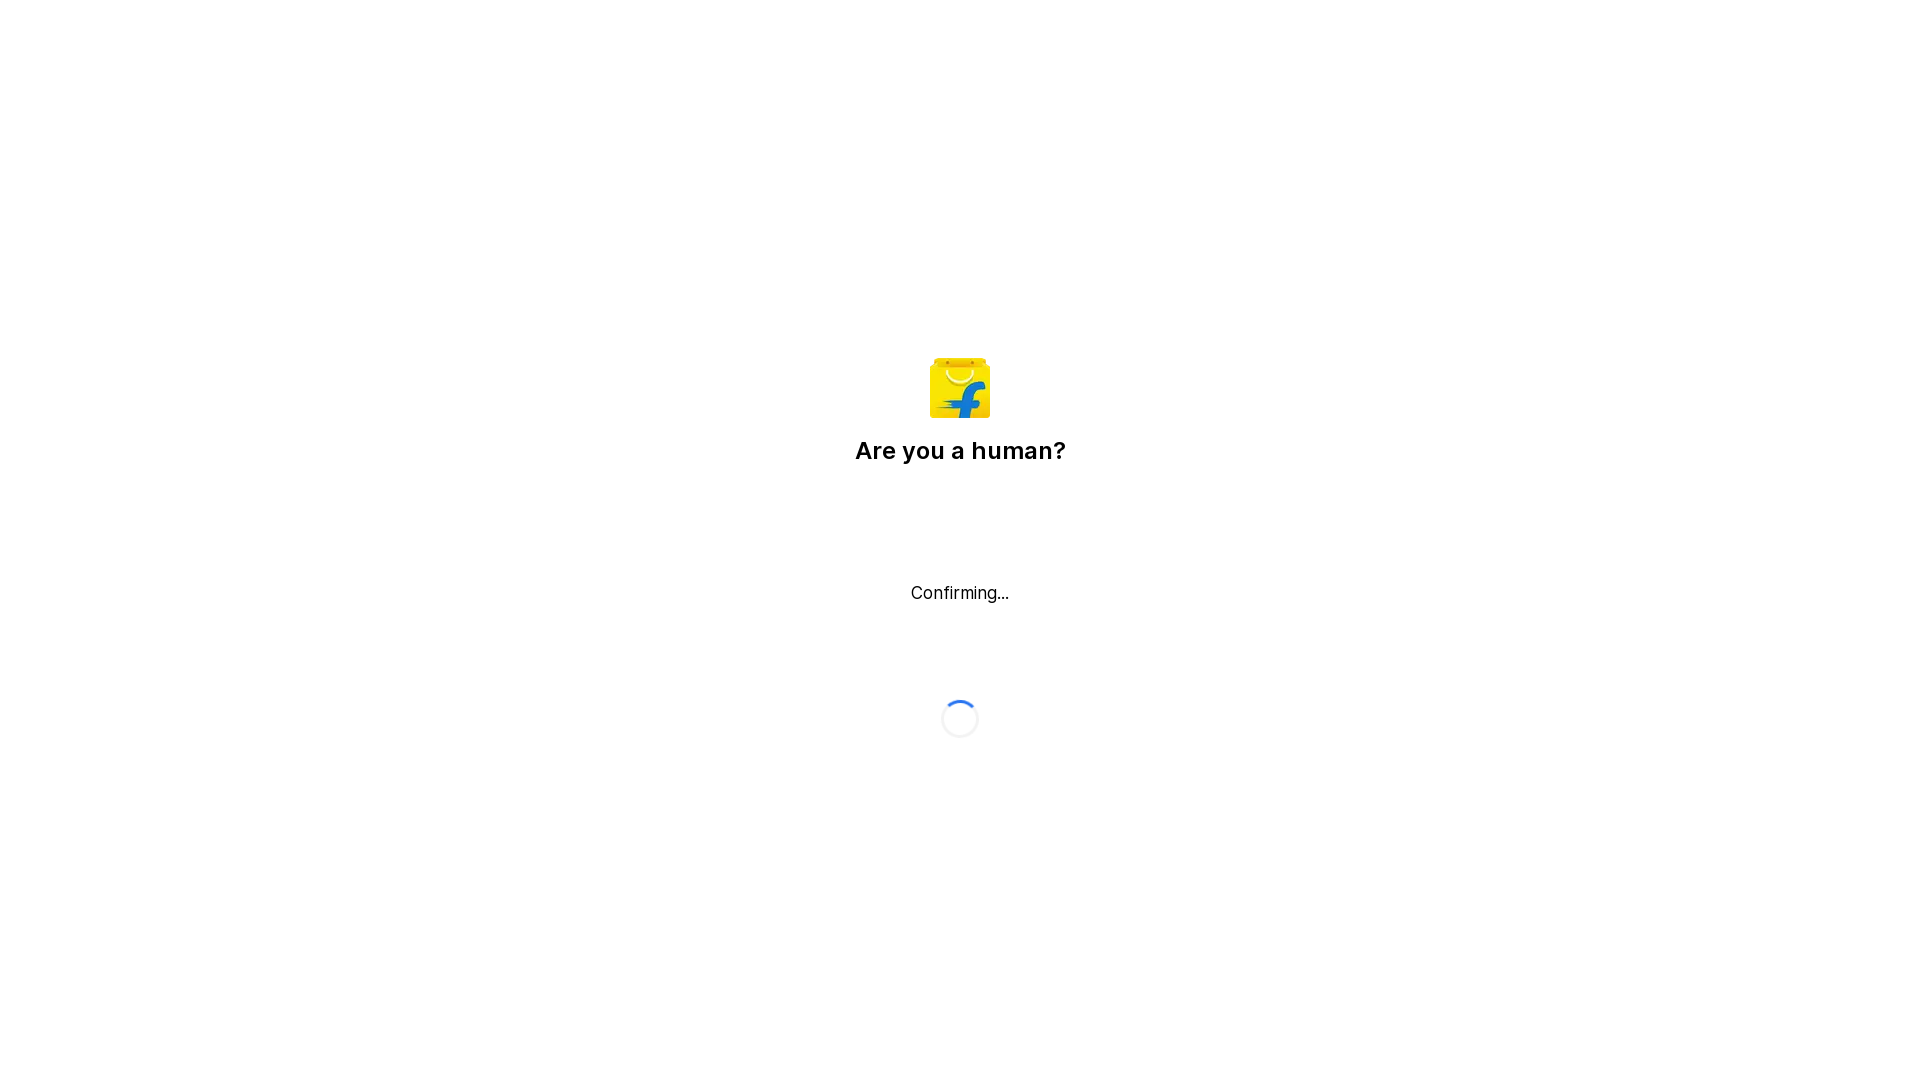

Verified title contains 18 characters (more than 10)
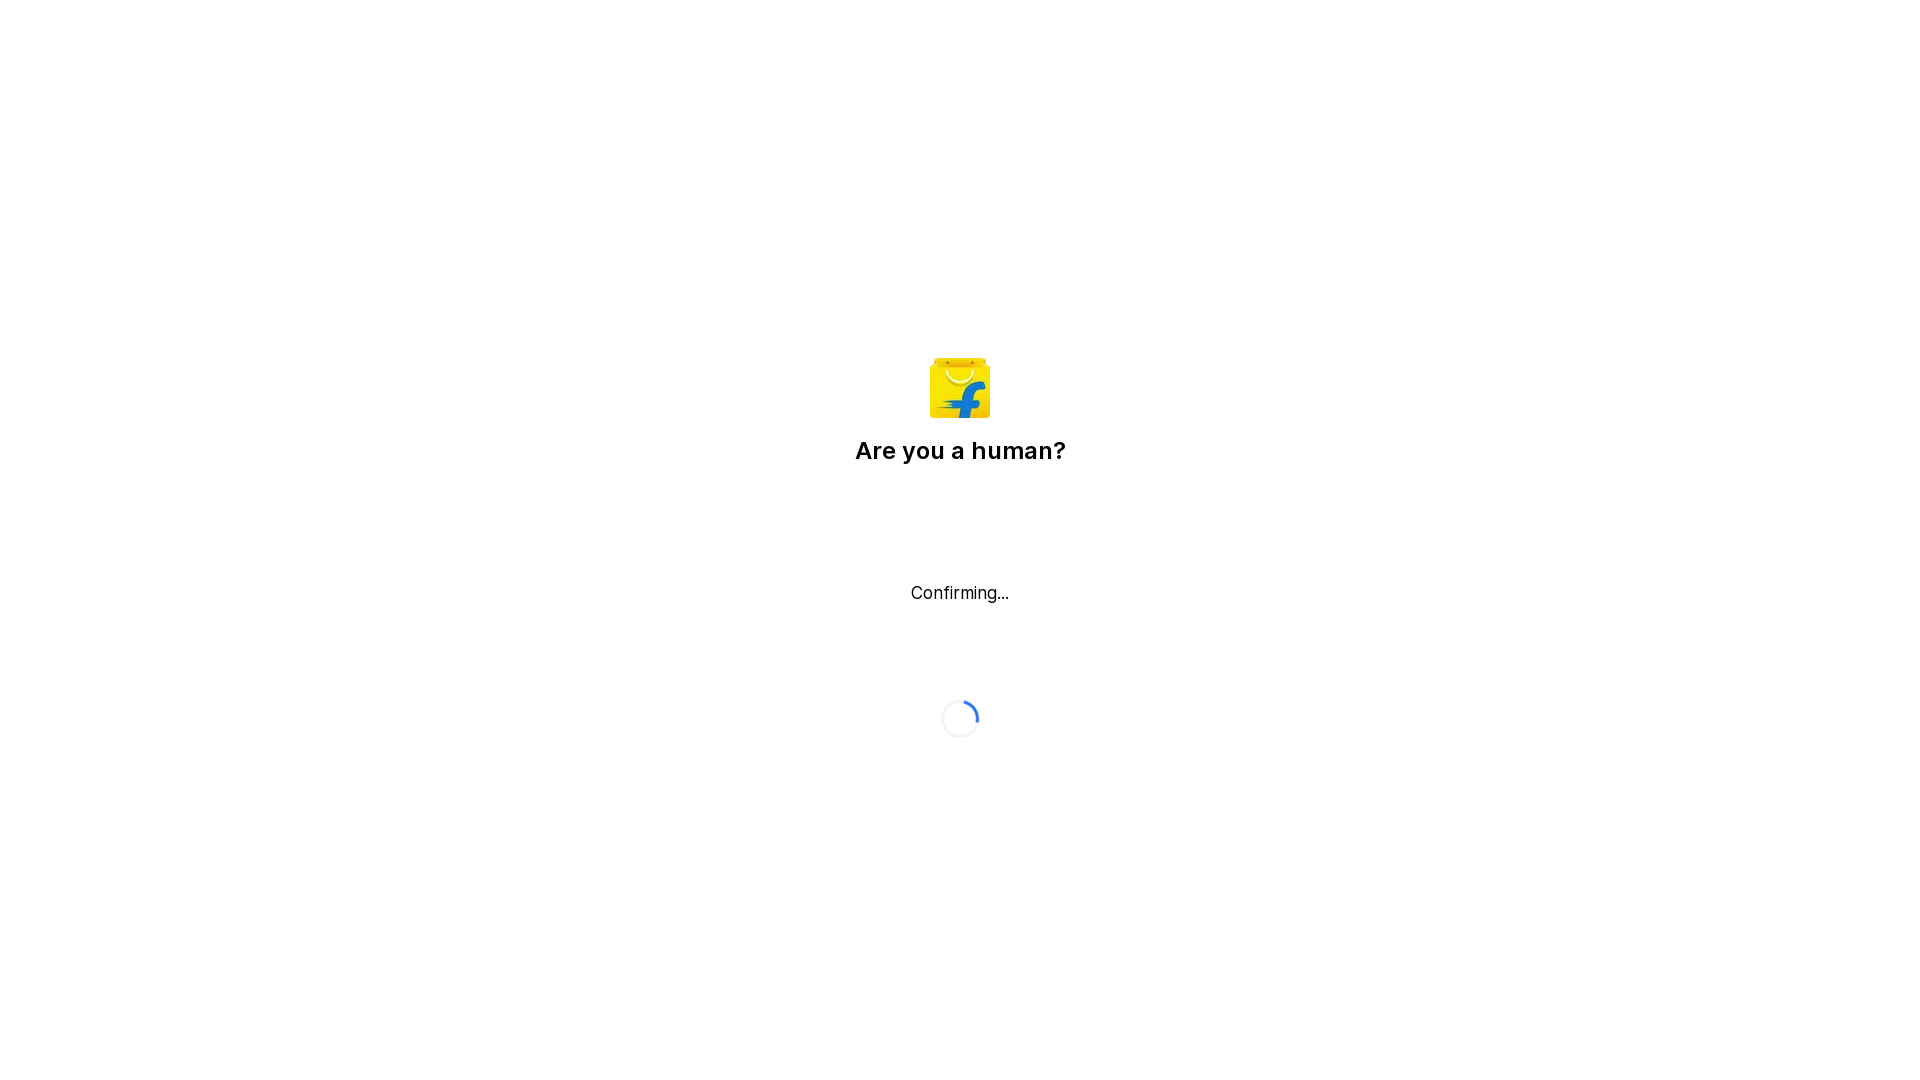

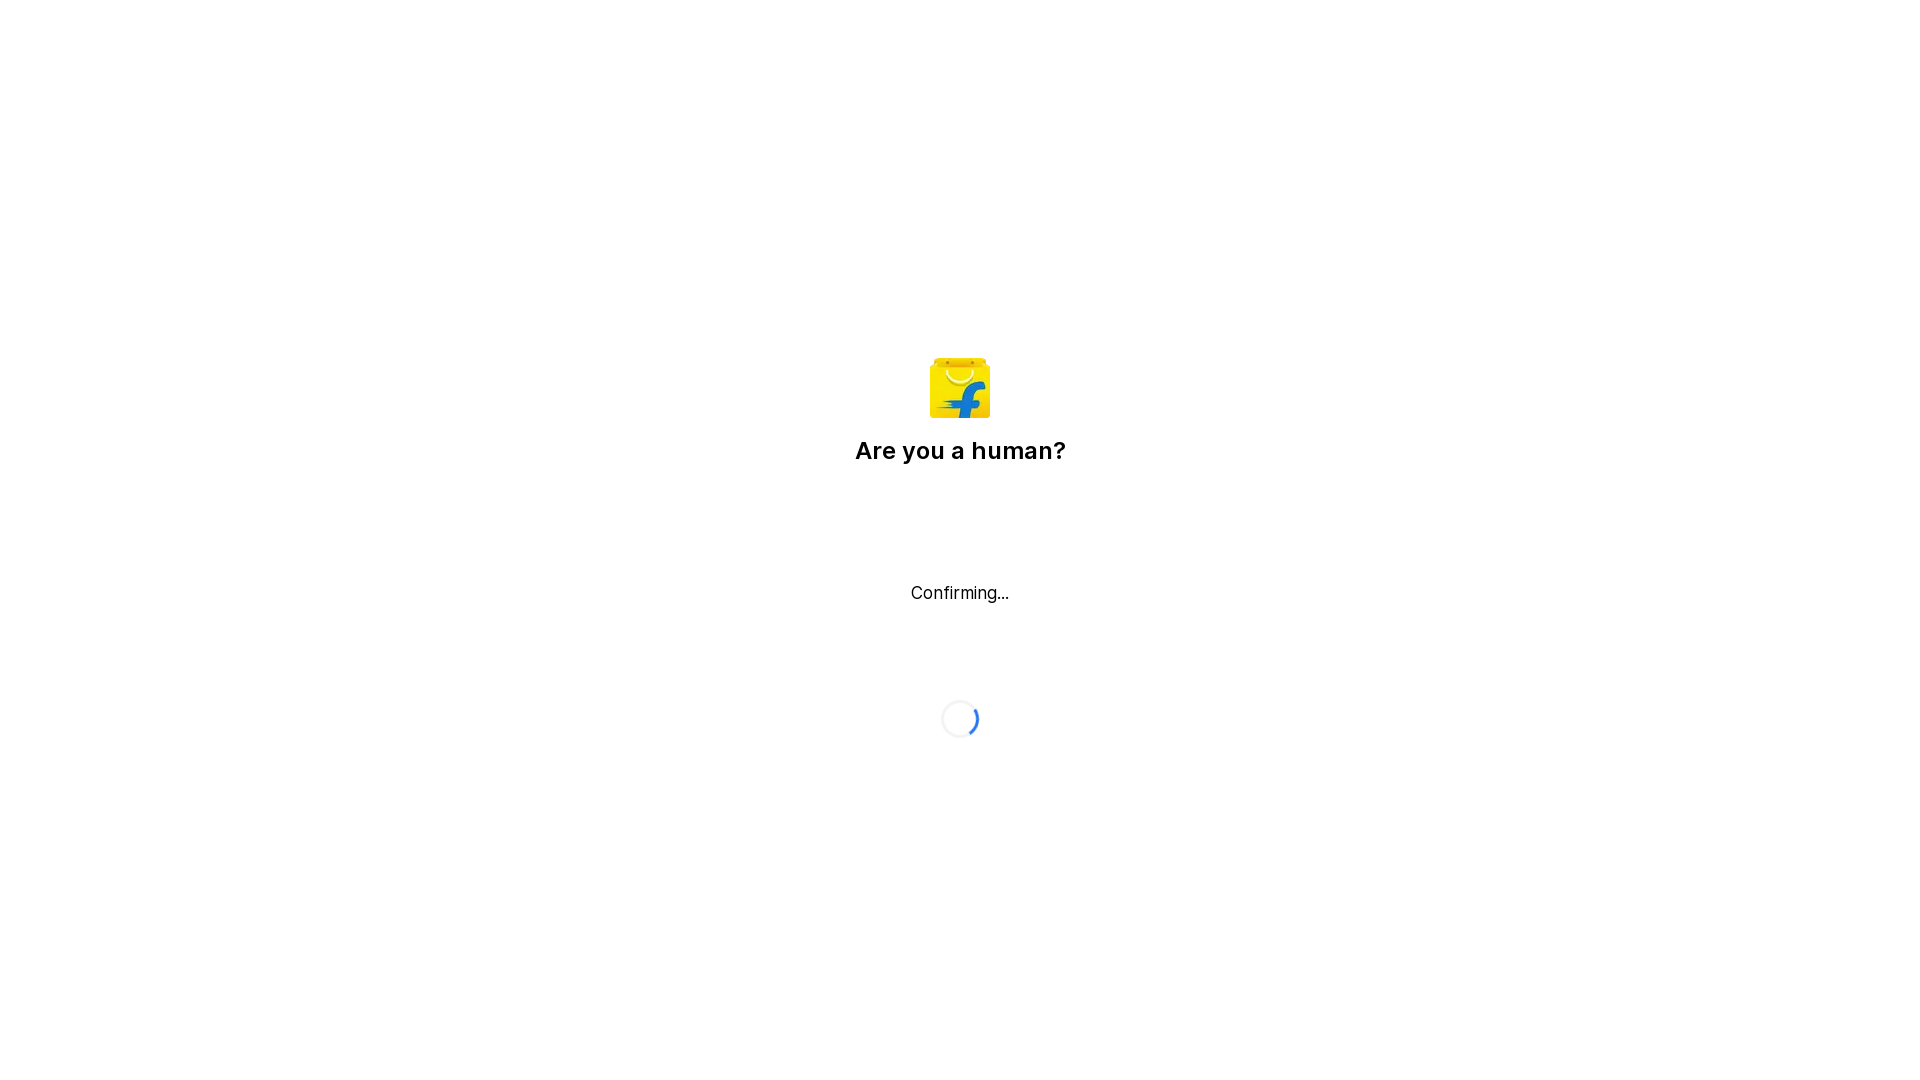